Clicks the Delete button to remove the added element

Starting URL: https://the-internet.herokuapp.com/add_remove_elements/

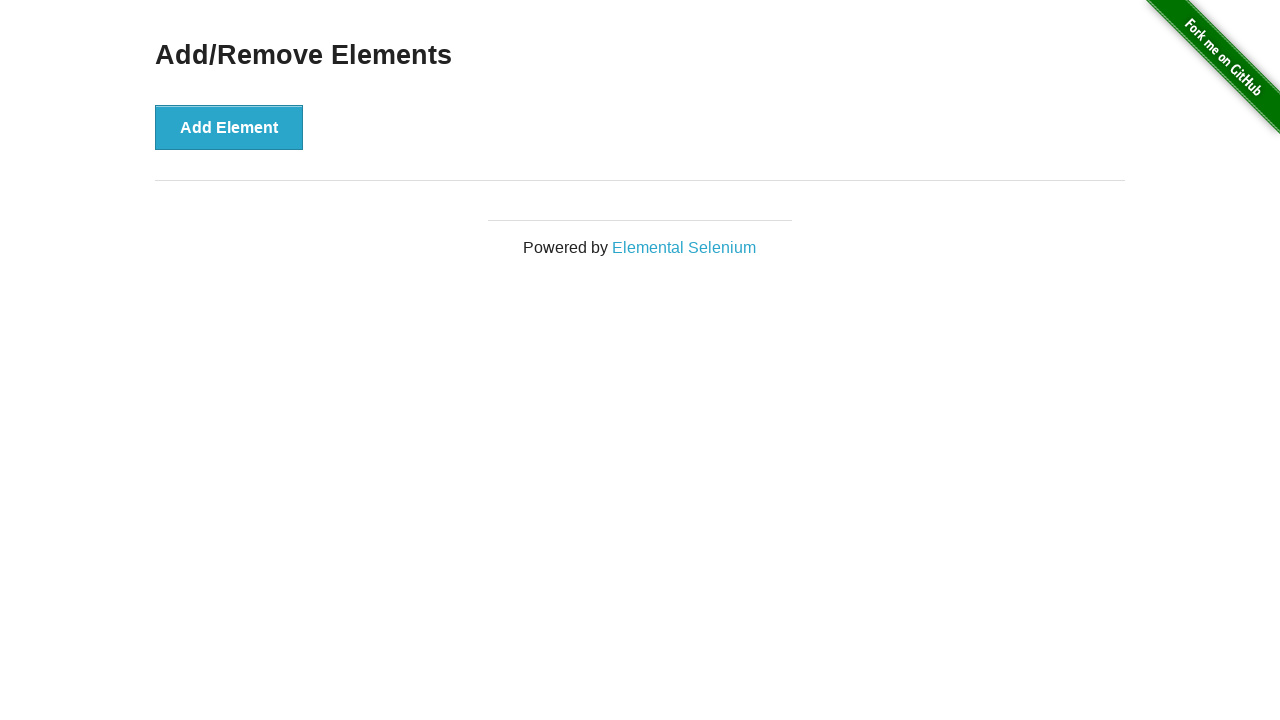

Clicked Add Element button to create a new element at (229, 127) on [onclick='addElement()']
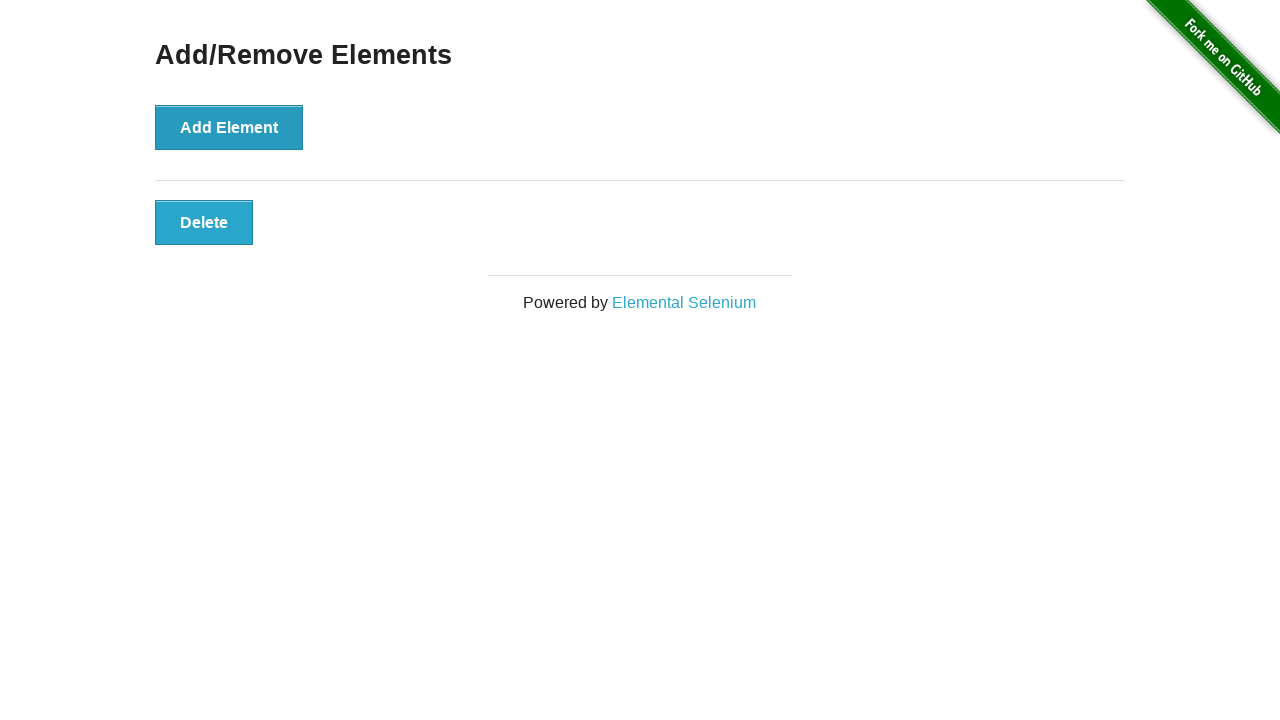

Clicked Delete button to remove the added element at (204, 222) on [class='added-manually']
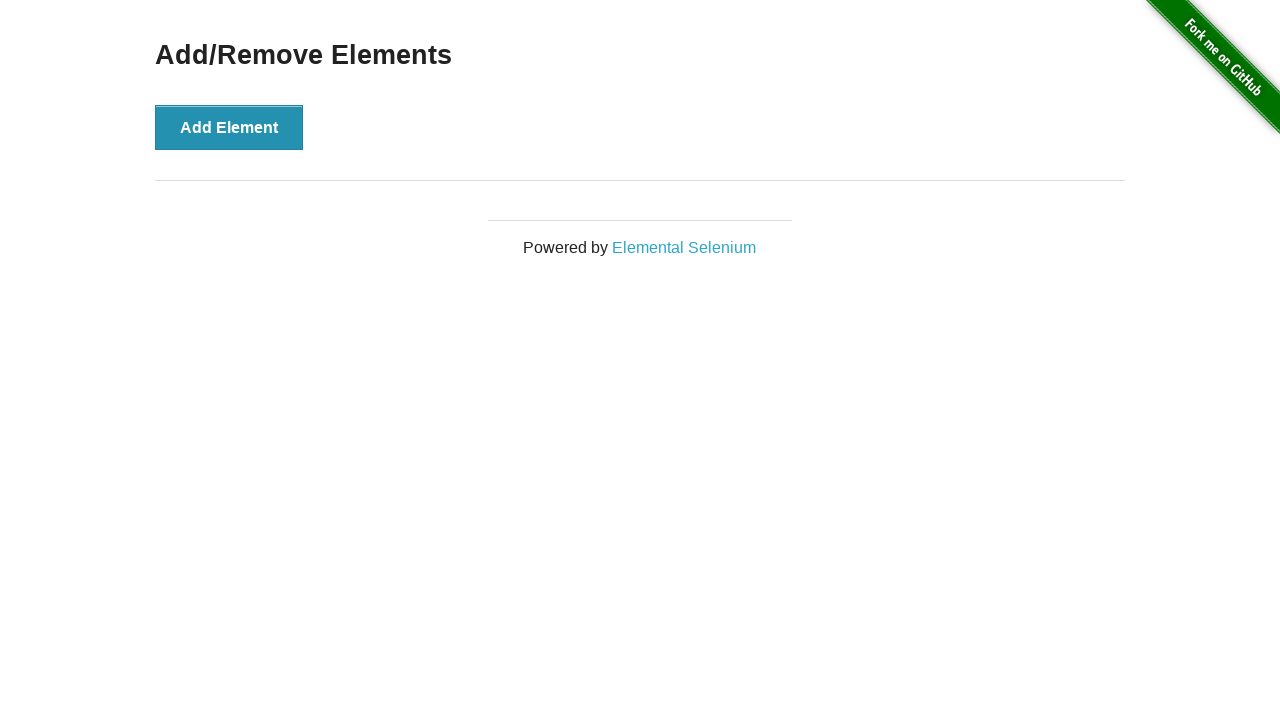

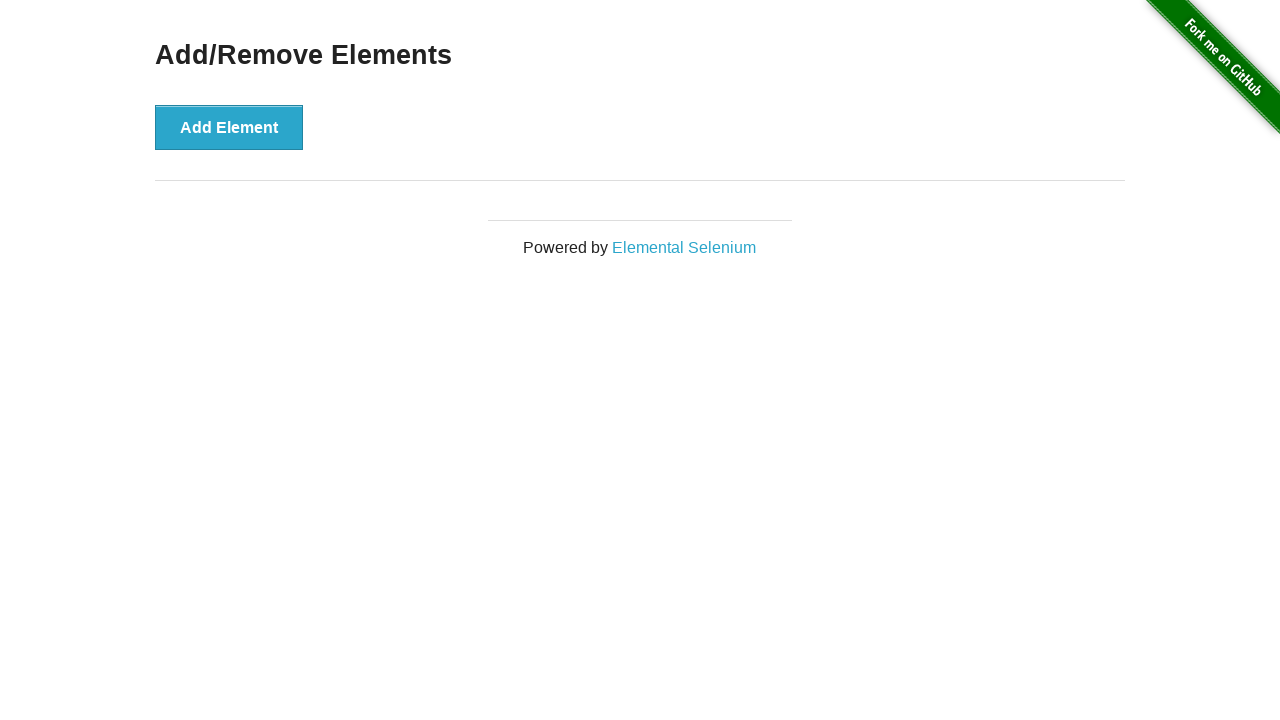